Tests dynamic element visibility by clicking a reveal button, waiting for an element to become visible, and then filling it with text.

Starting URL: https://www.selenium.dev/selenium/web/dynamic.html

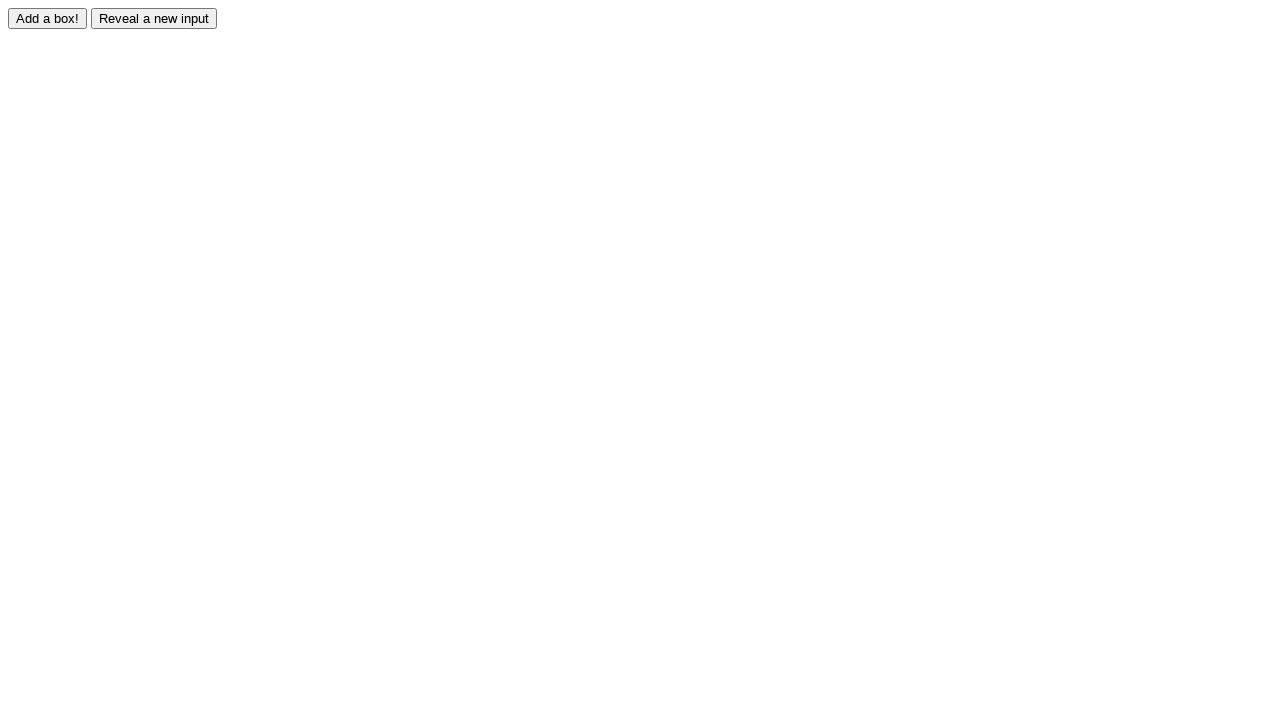

Clicked reveal button to show hidden element at (154, 18) on #reveal
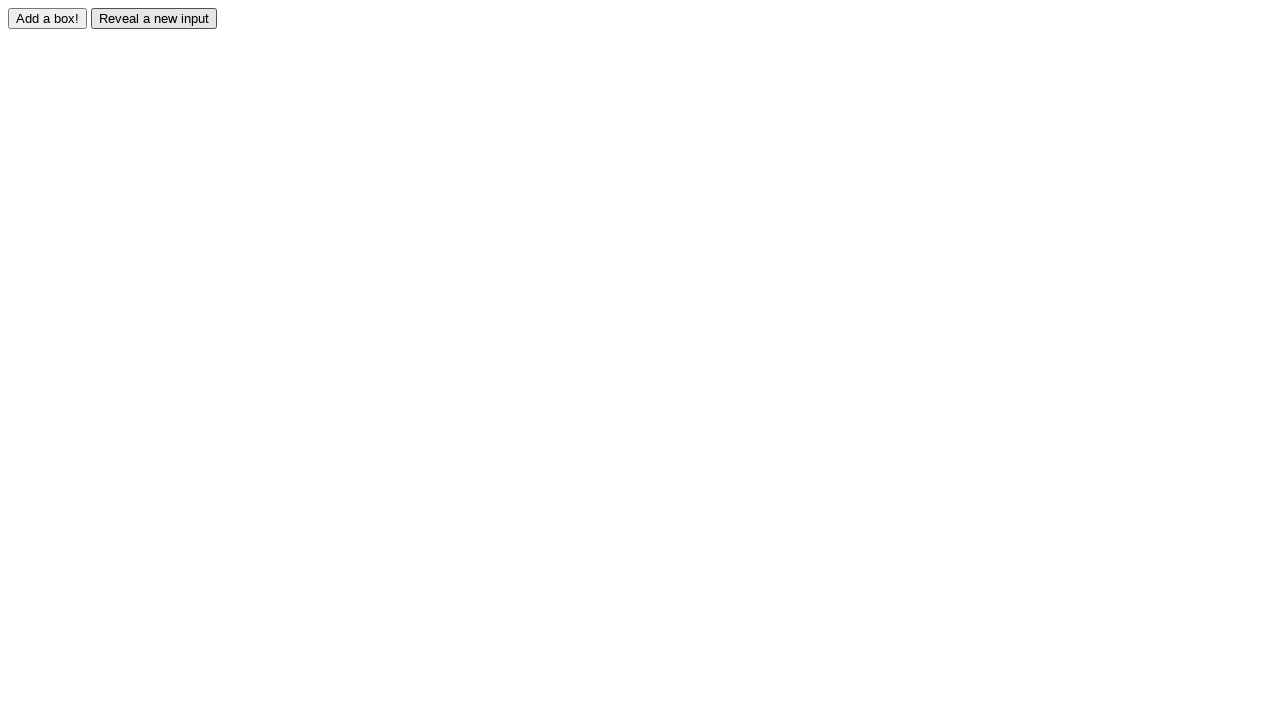

Waited for revealed element to become visible
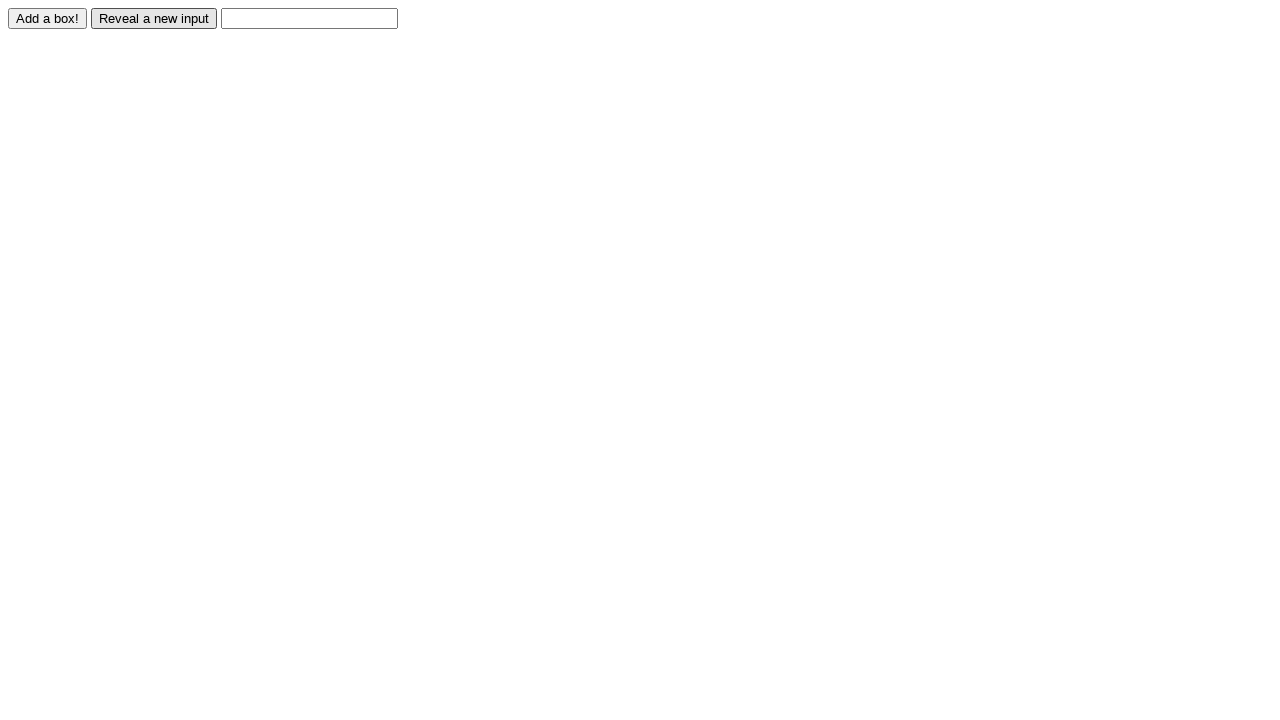

Filled revealed input with text 'Displayed' on #revealed
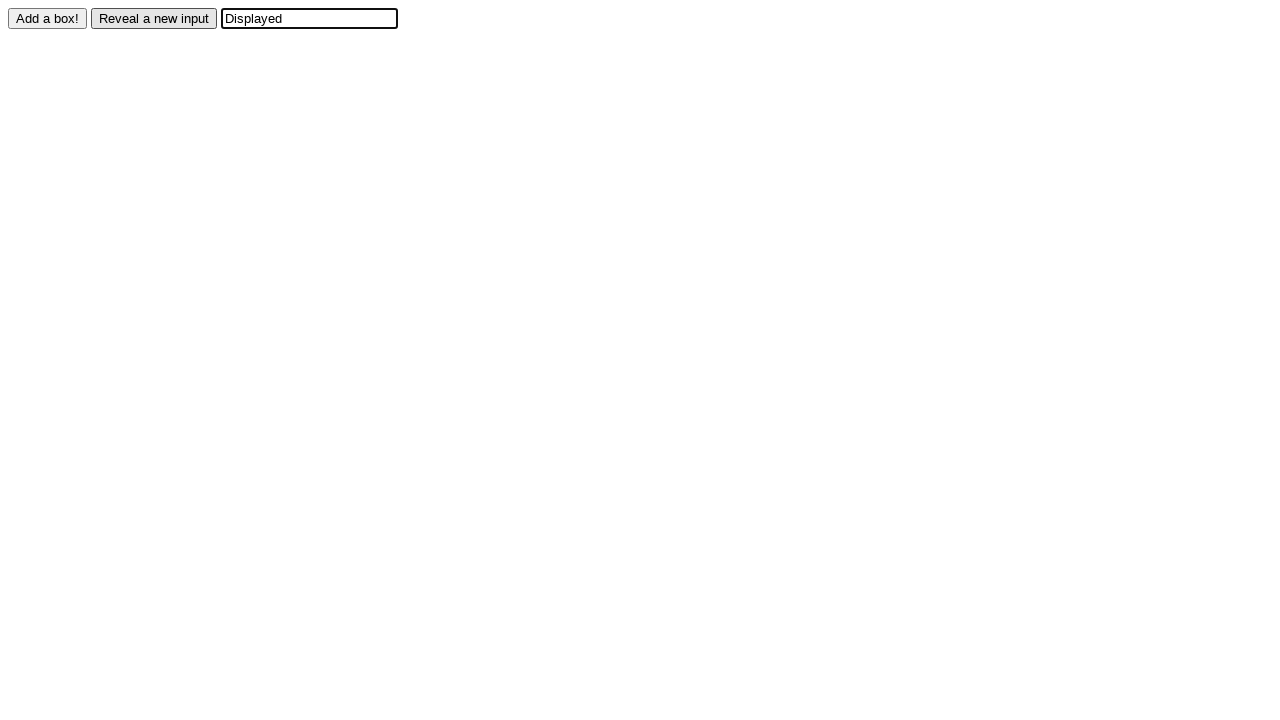

Verified that revealed input contains 'Displayed'
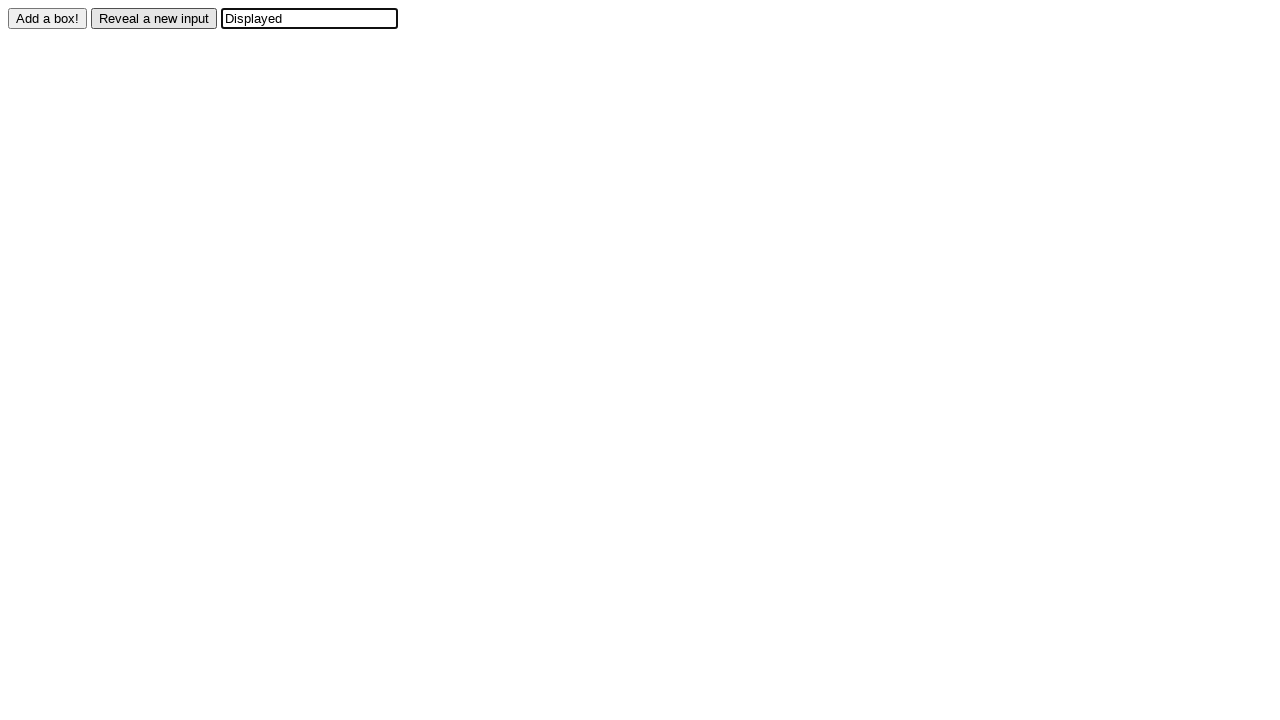

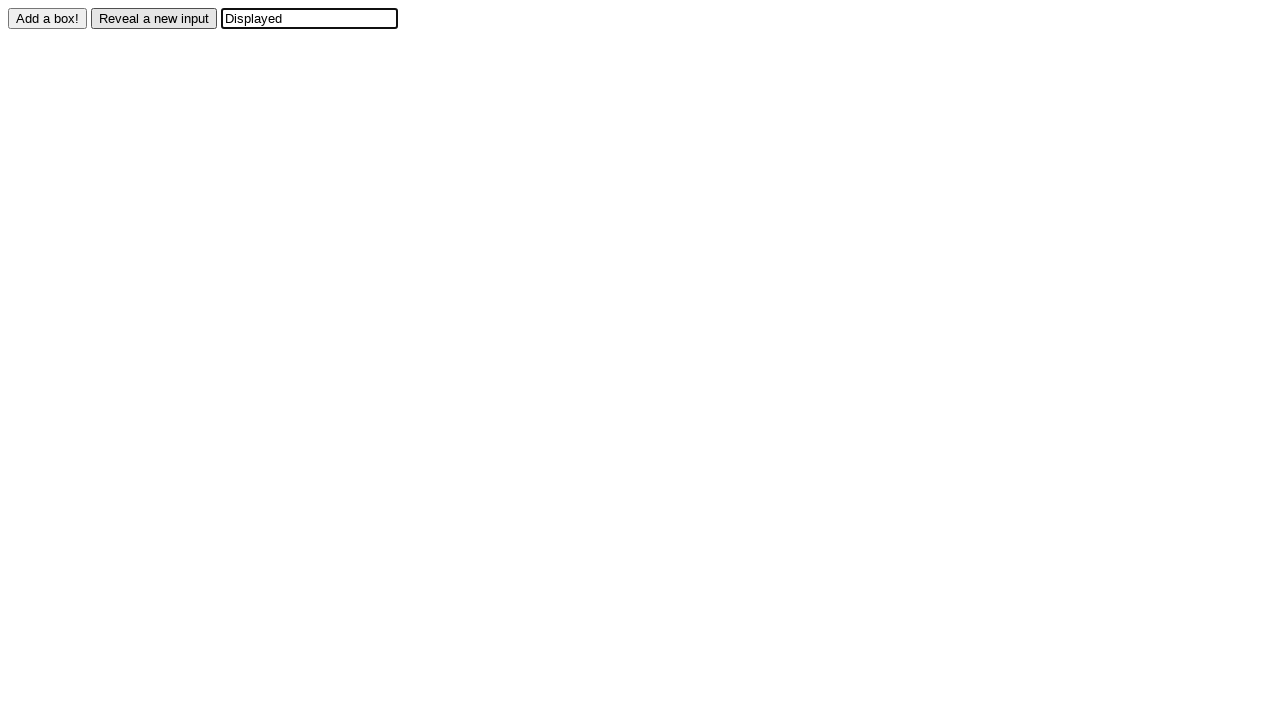